Tests different click types including double-click, right-click, and regular left-click on buttons, verifying each produces the correct output message.

Starting URL: https://demoqa.com/

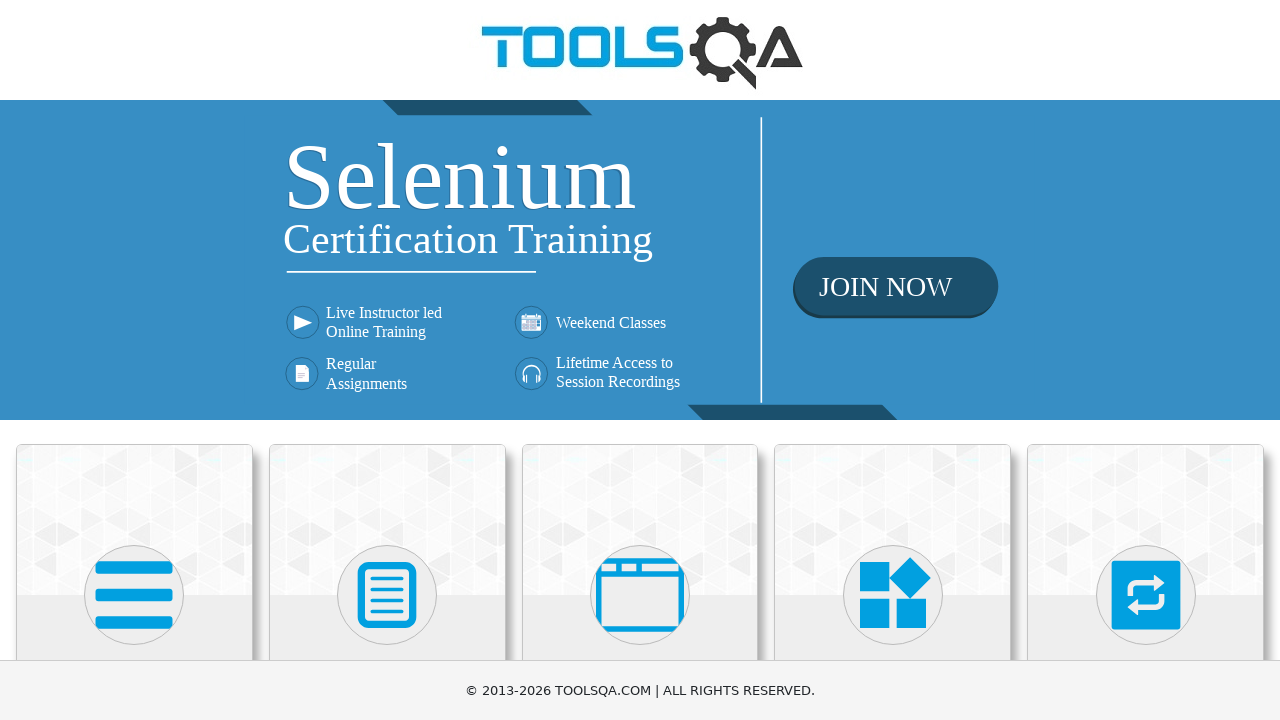

Clicked on Elements card at (134, 520) on xpath=//div[contains(@class, 'top-card') and .//h5[text()='Elements']]
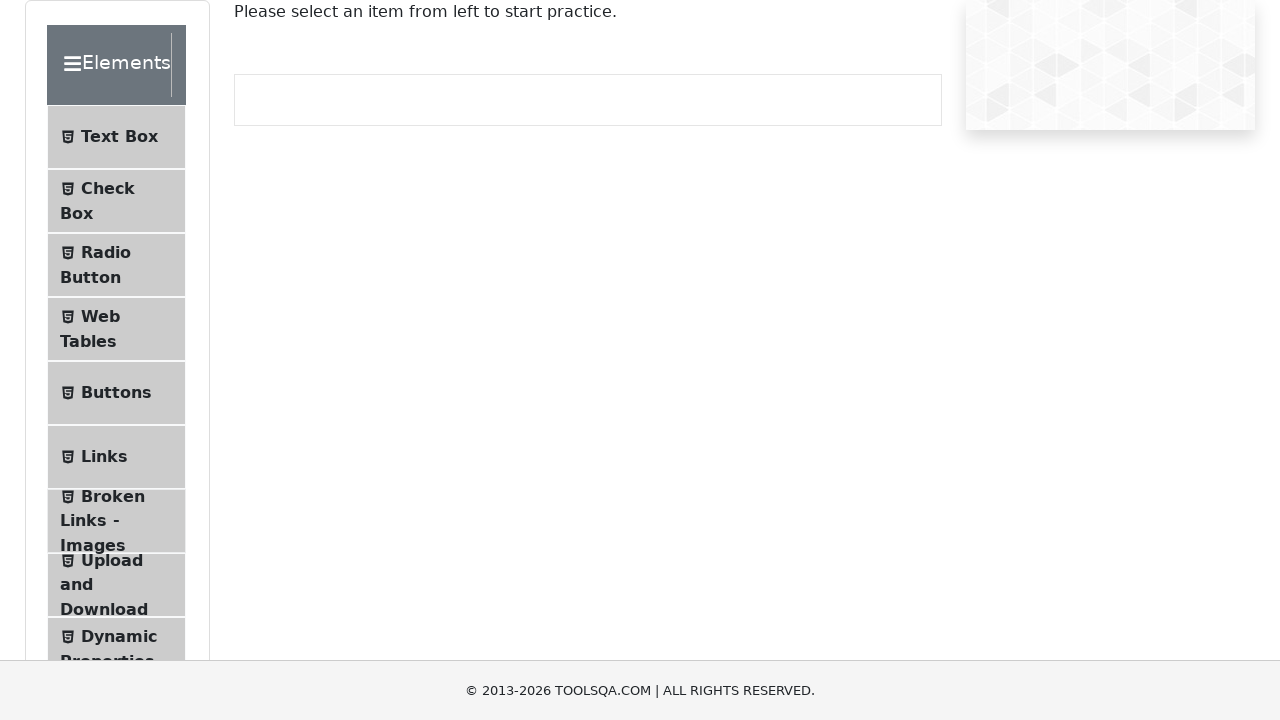

Clicked on Buttons in left panel at (116, 393) on xpath=//li[contains(@class, 'btn-light') and .//span[text()='Buttons']]
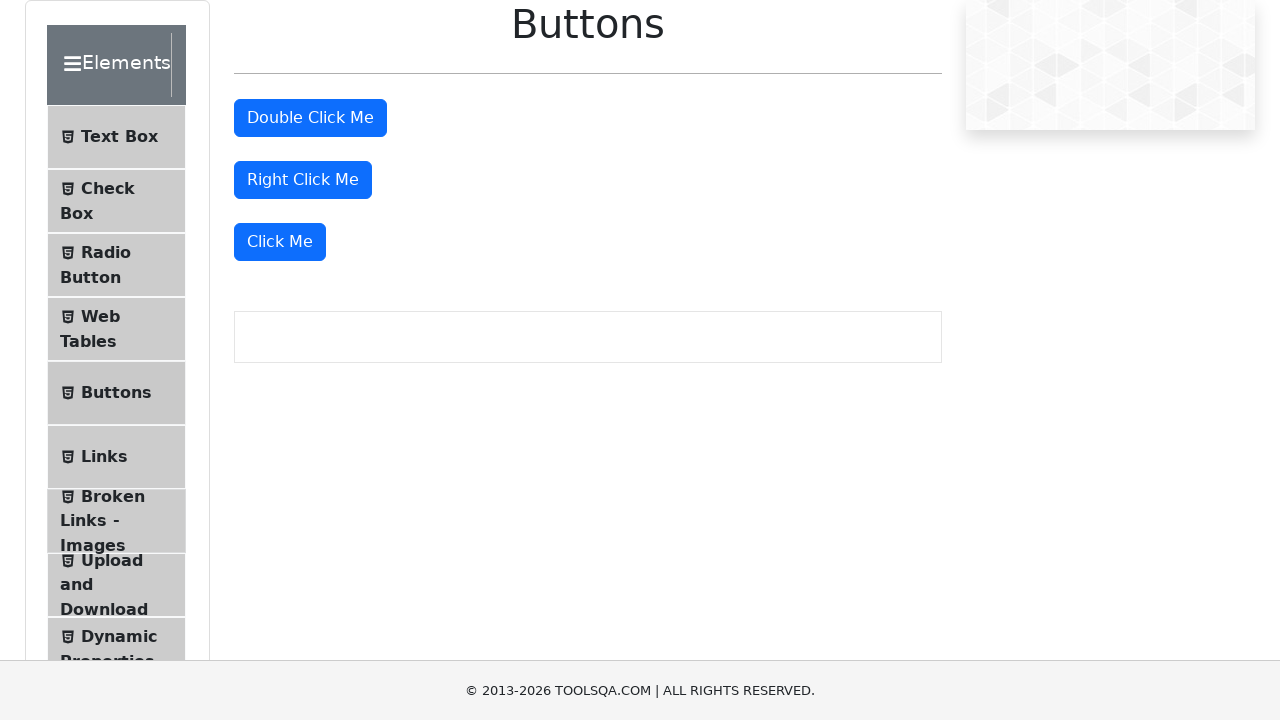

Double-clicked the double click button at (310, 118) on #doubleClickBtn
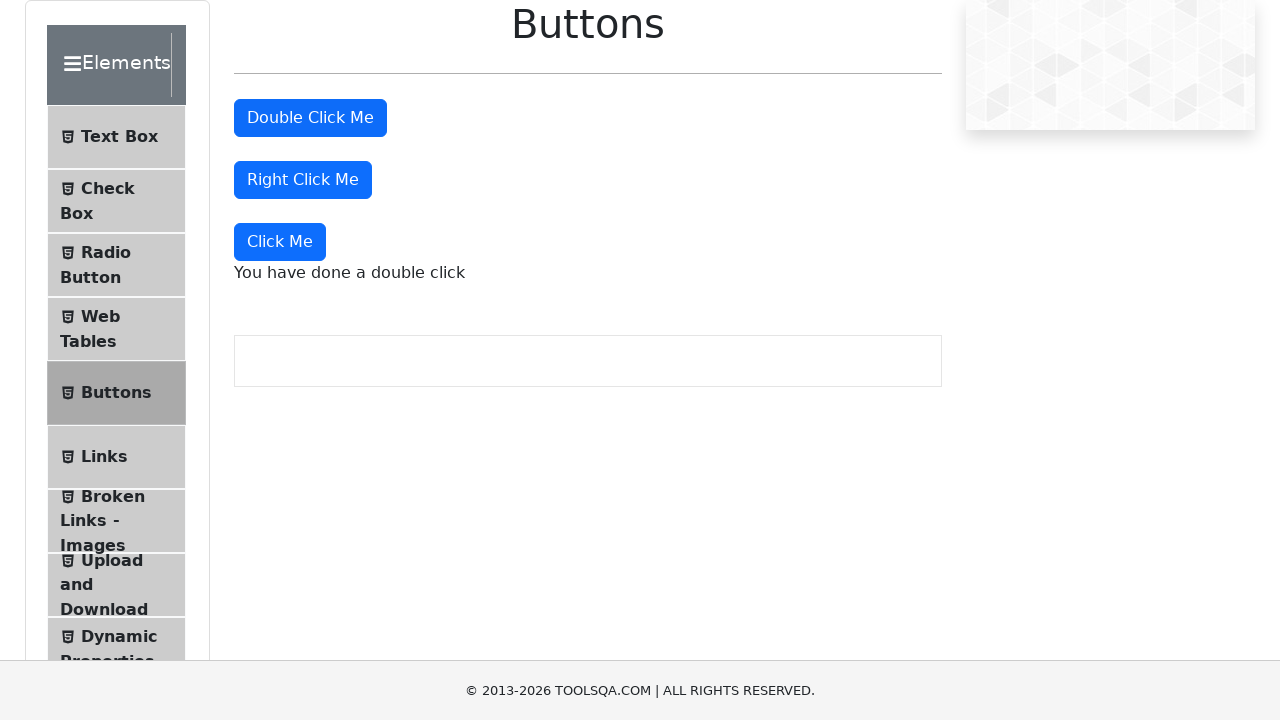

Double-click message appeared
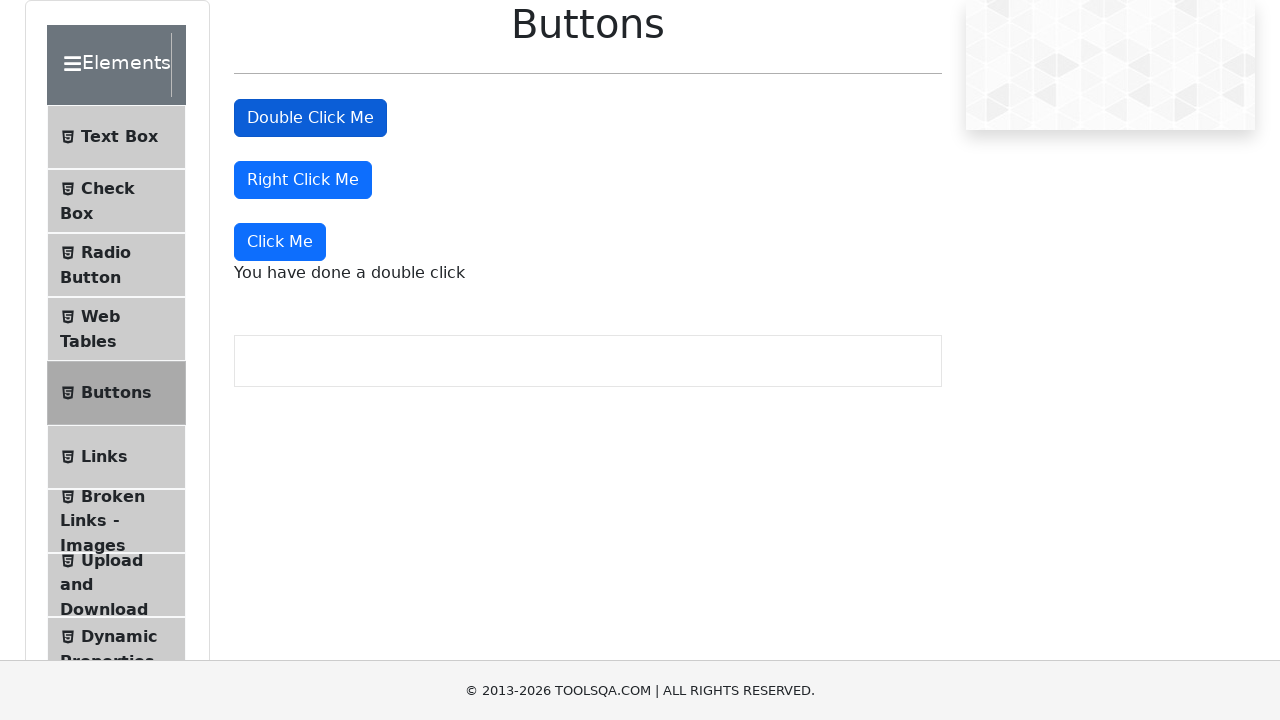

Right-clicked the right click button at (303, 180) on #rightClickBtn
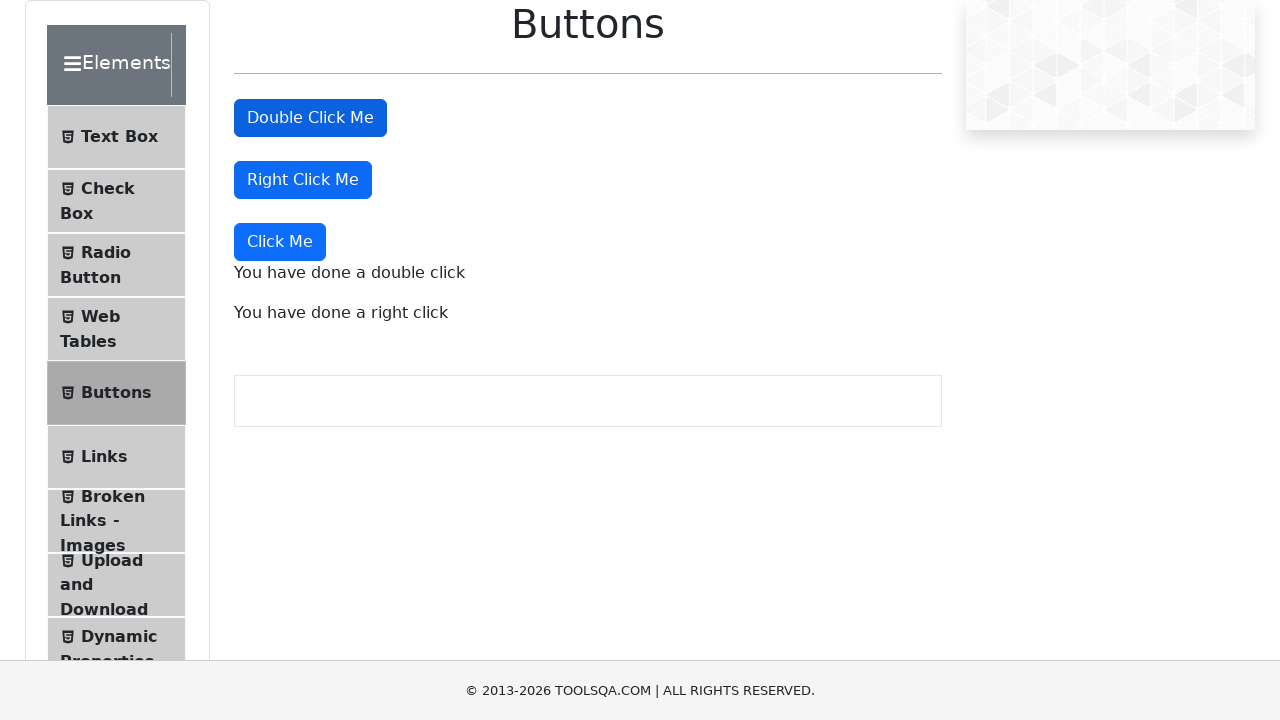

Right-click message appeared
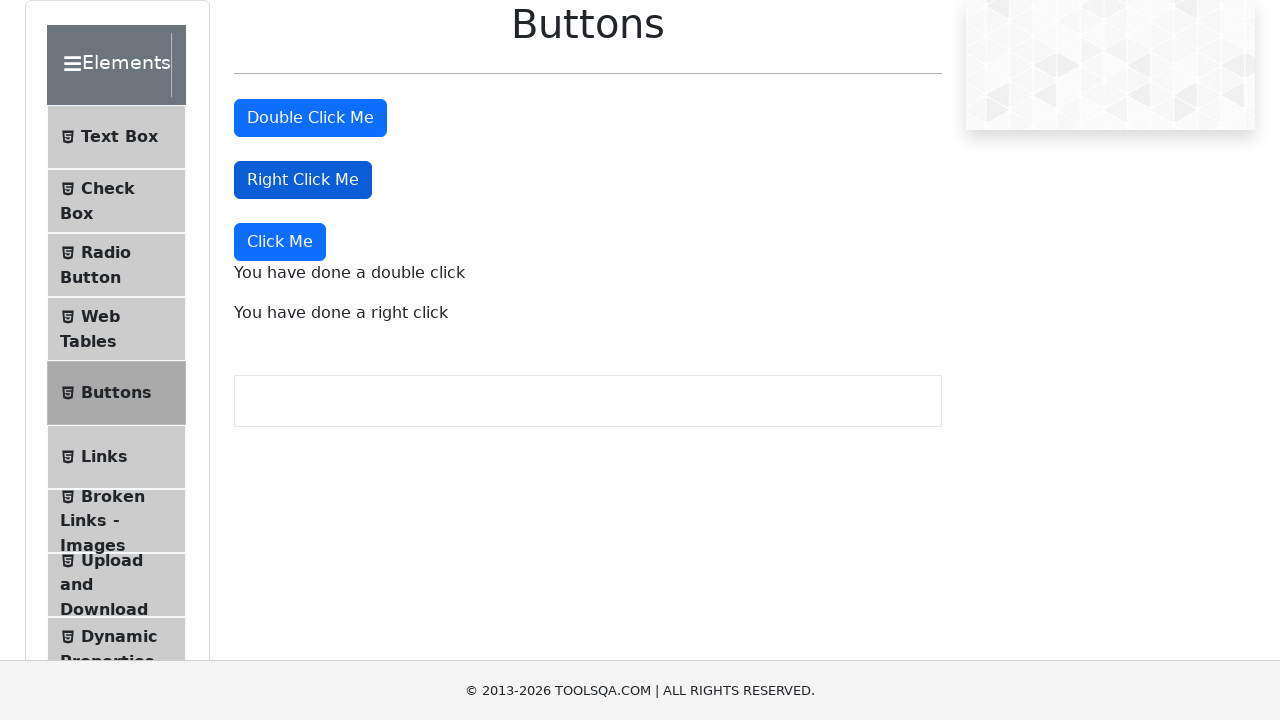

Left-clicked the 'Click Me' button at (280, 242) on button[class='btn btn-primary']:text-is('Click Me')
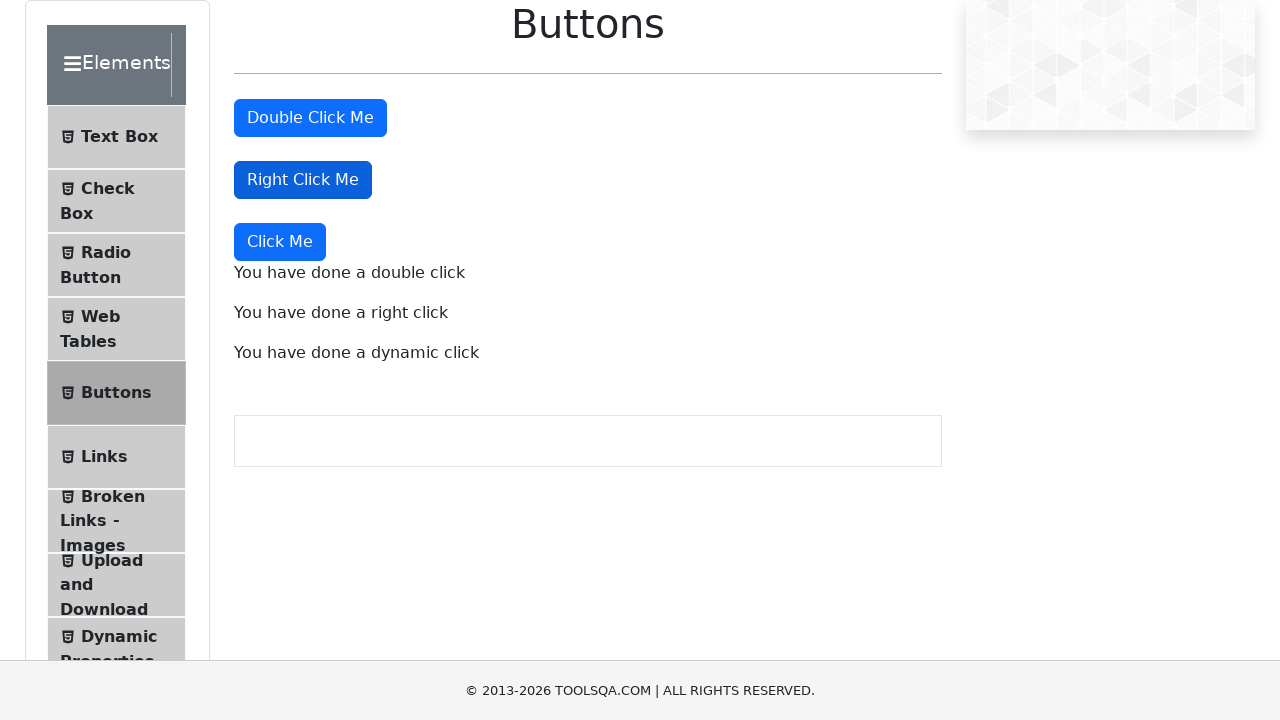

Dynamic click message appeared
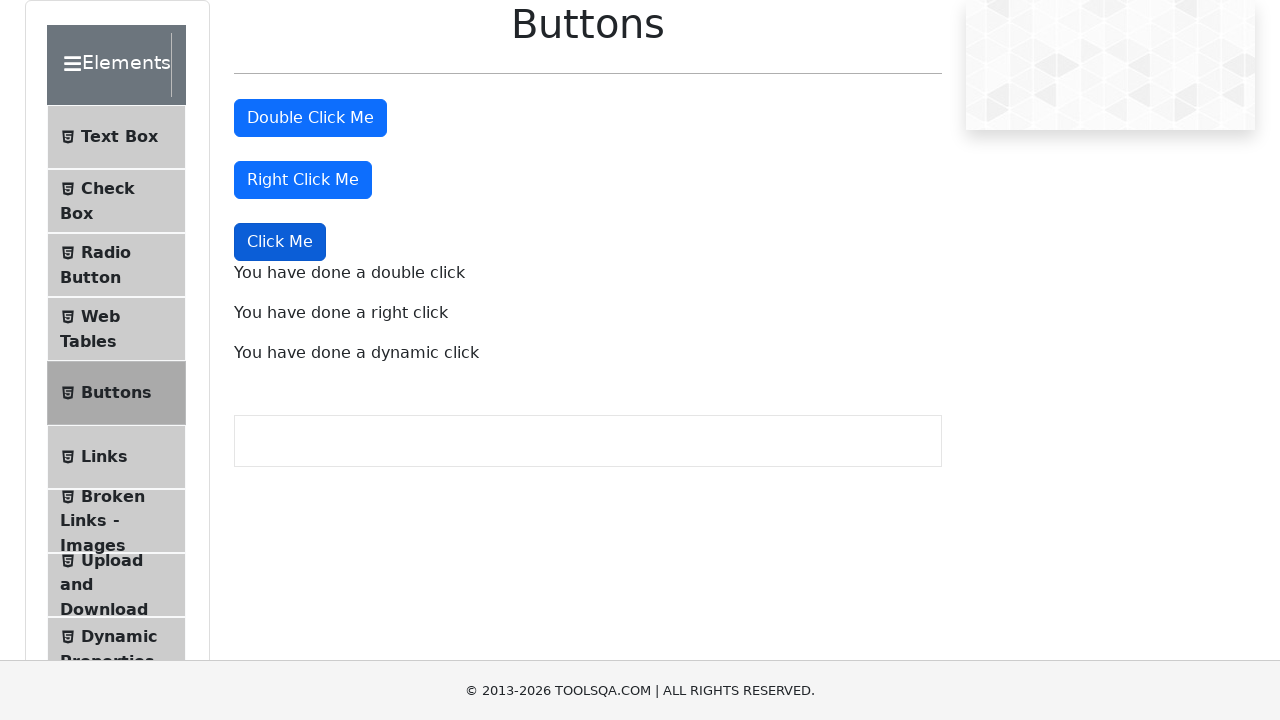

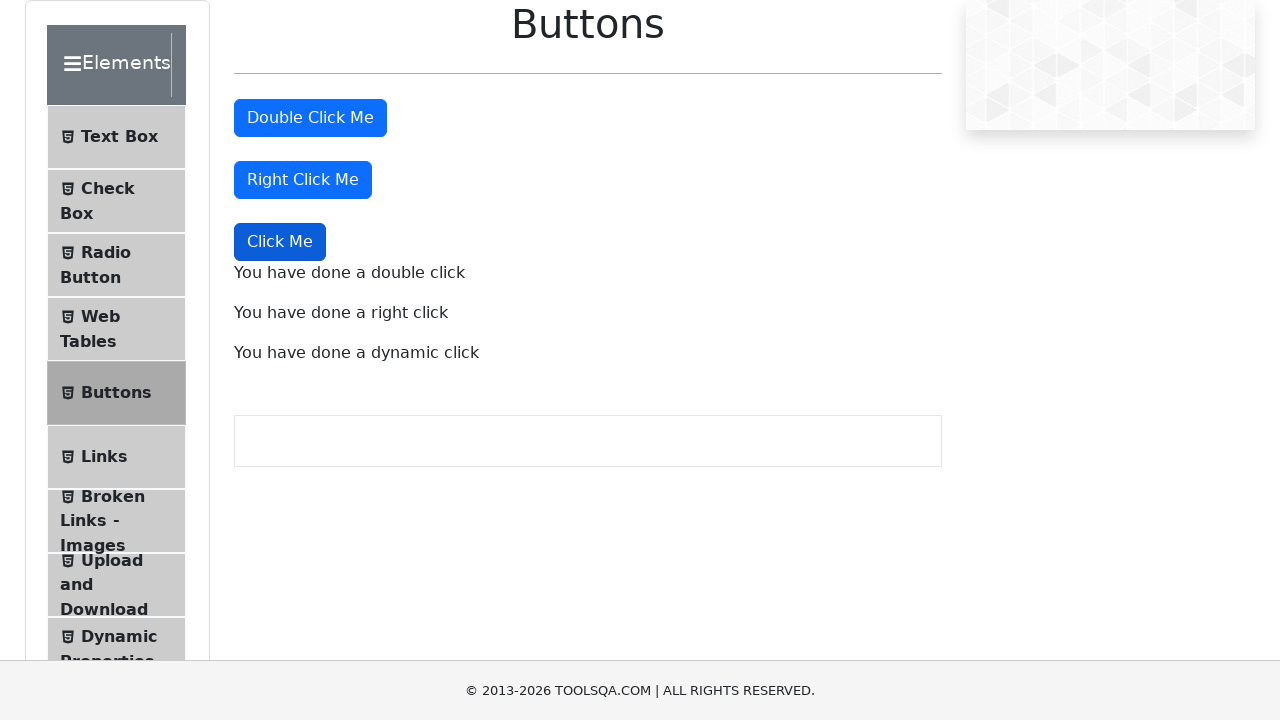